Navigates to anhtester.com and clicks on the "API Testing" section heading to access that content area.

Starting URL: https://anhtester.com

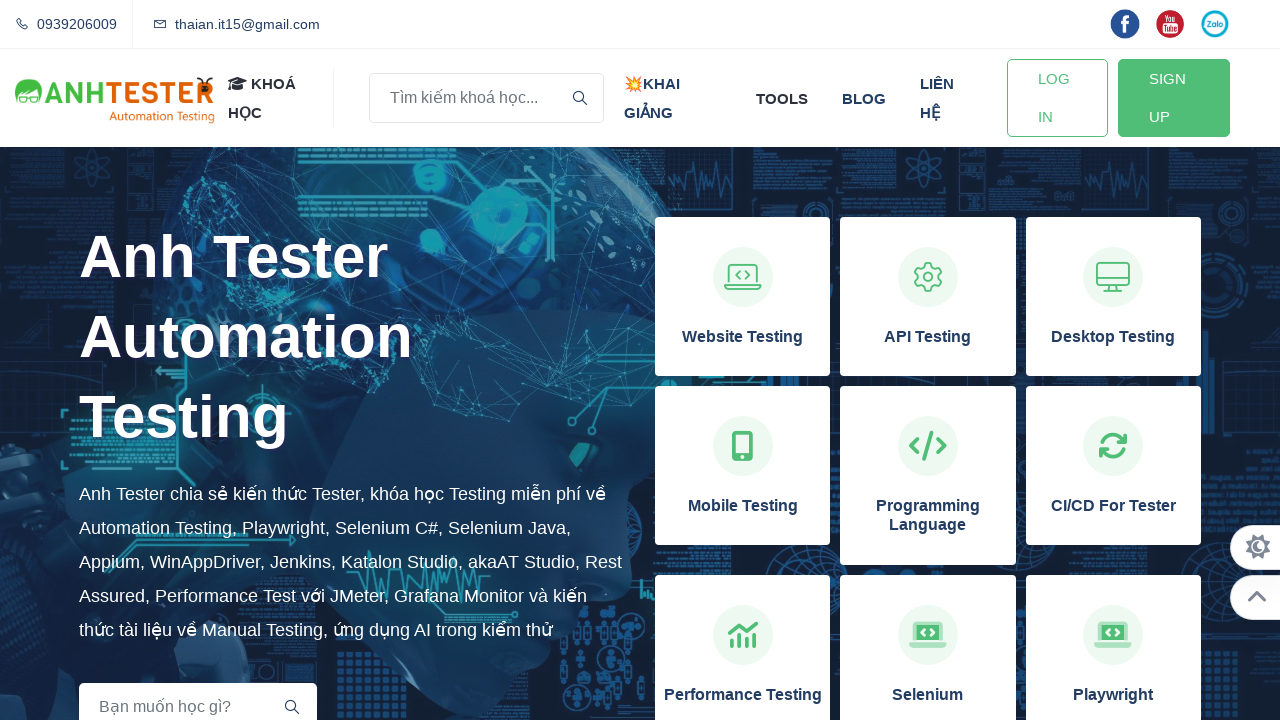

Clicked on the 'API Testing' section heading at (928, 337) on xpath=//h3[normalize-space()='API Testing']
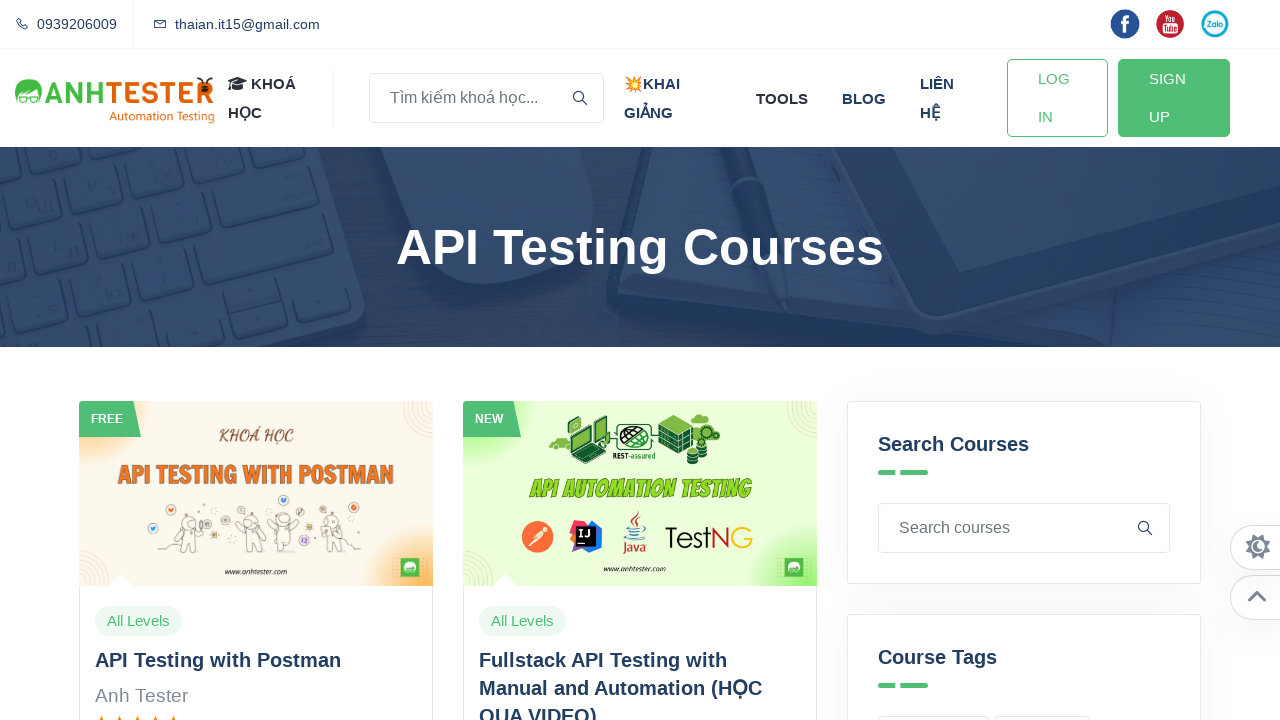

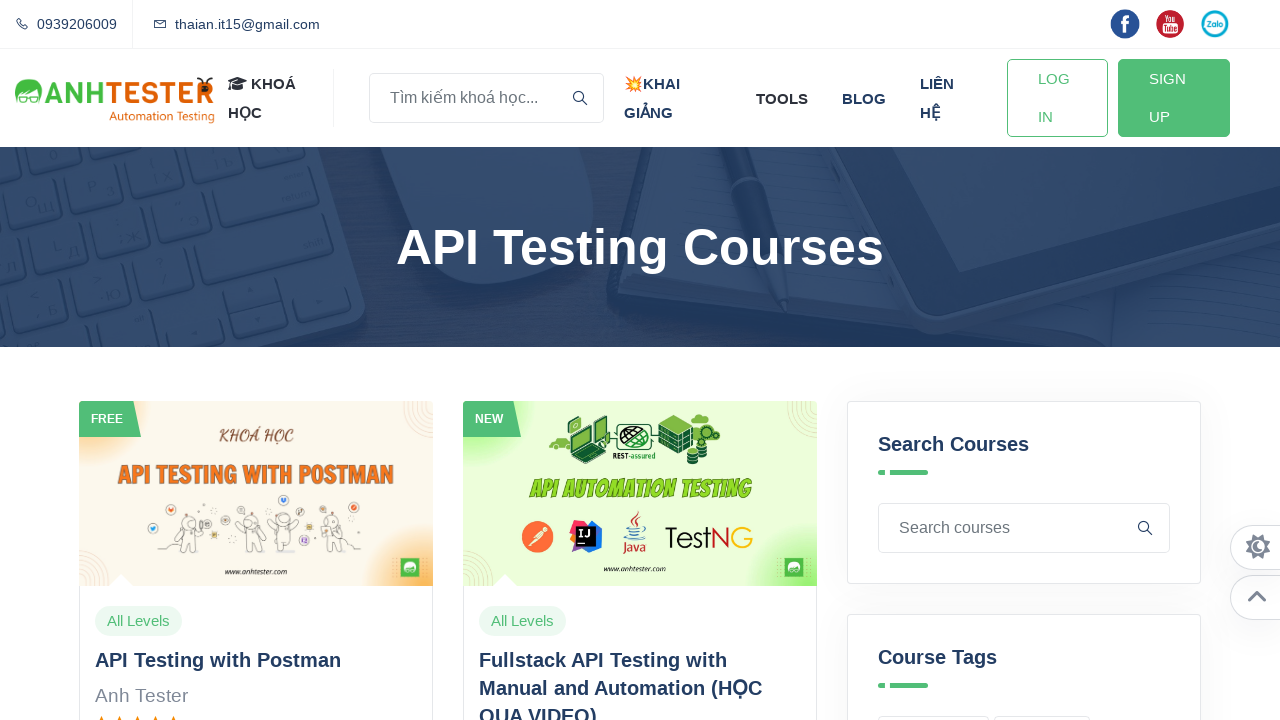